Tests the download functionality on a demo page by clicking the download button and scrolling the page

Starting URL: https://demoqa.com/upload-download

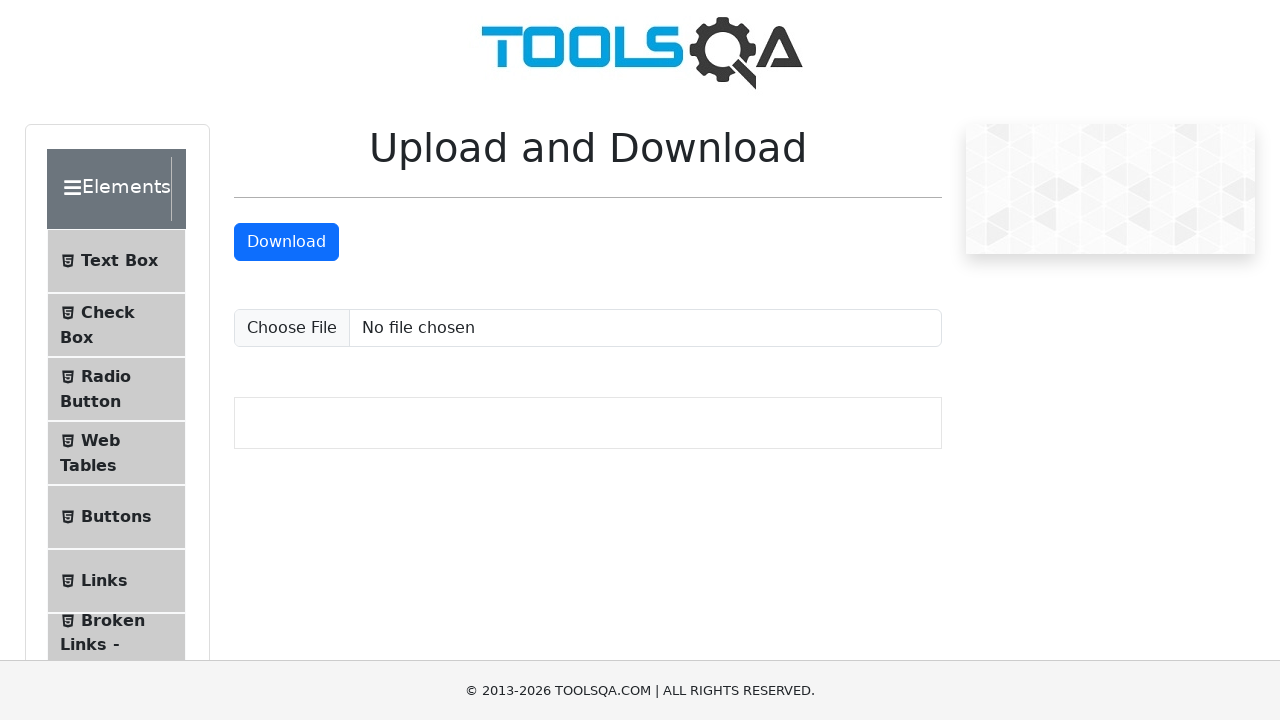

Clicked the download button at (286, 242) on #downloadButton
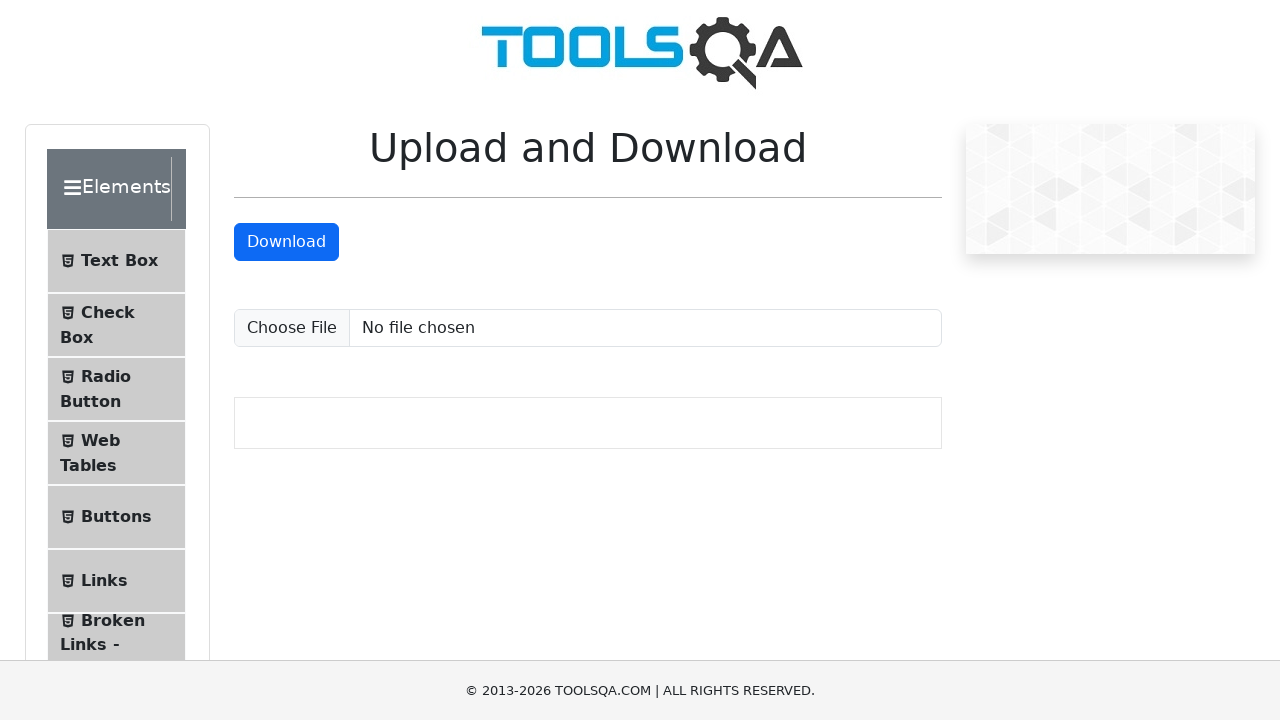

Scrolled page to position (1000, 1000)
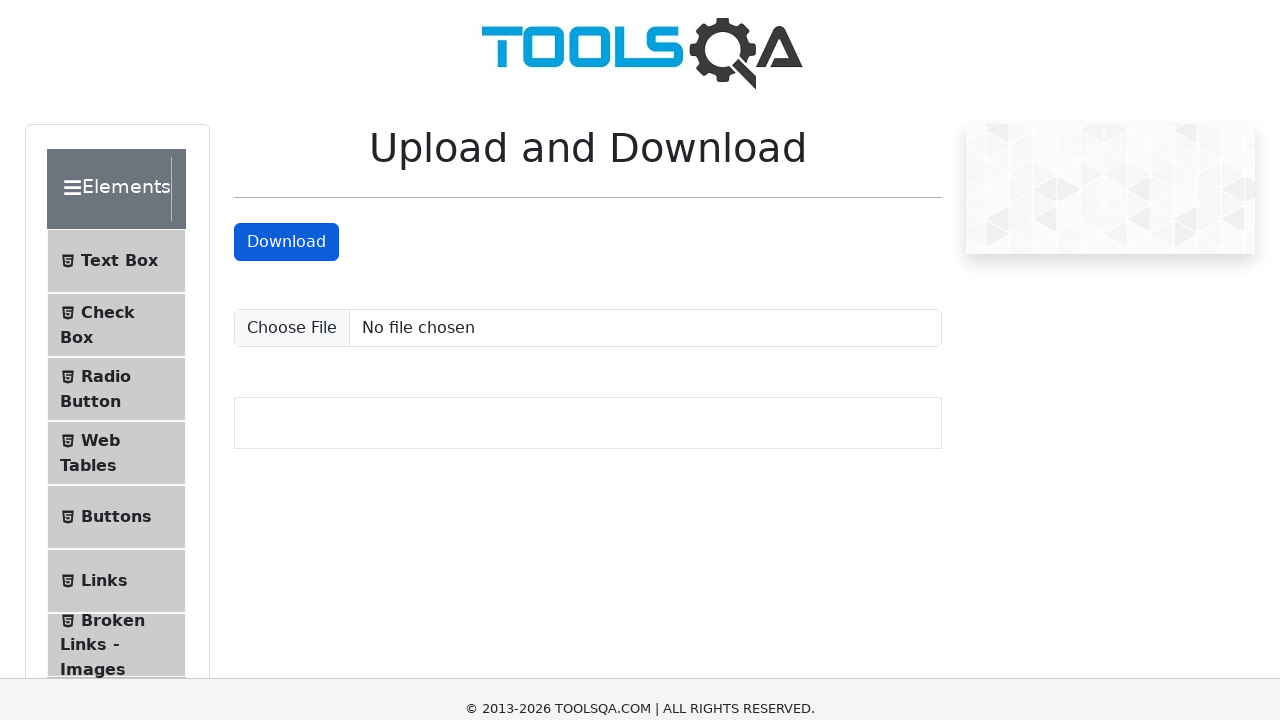

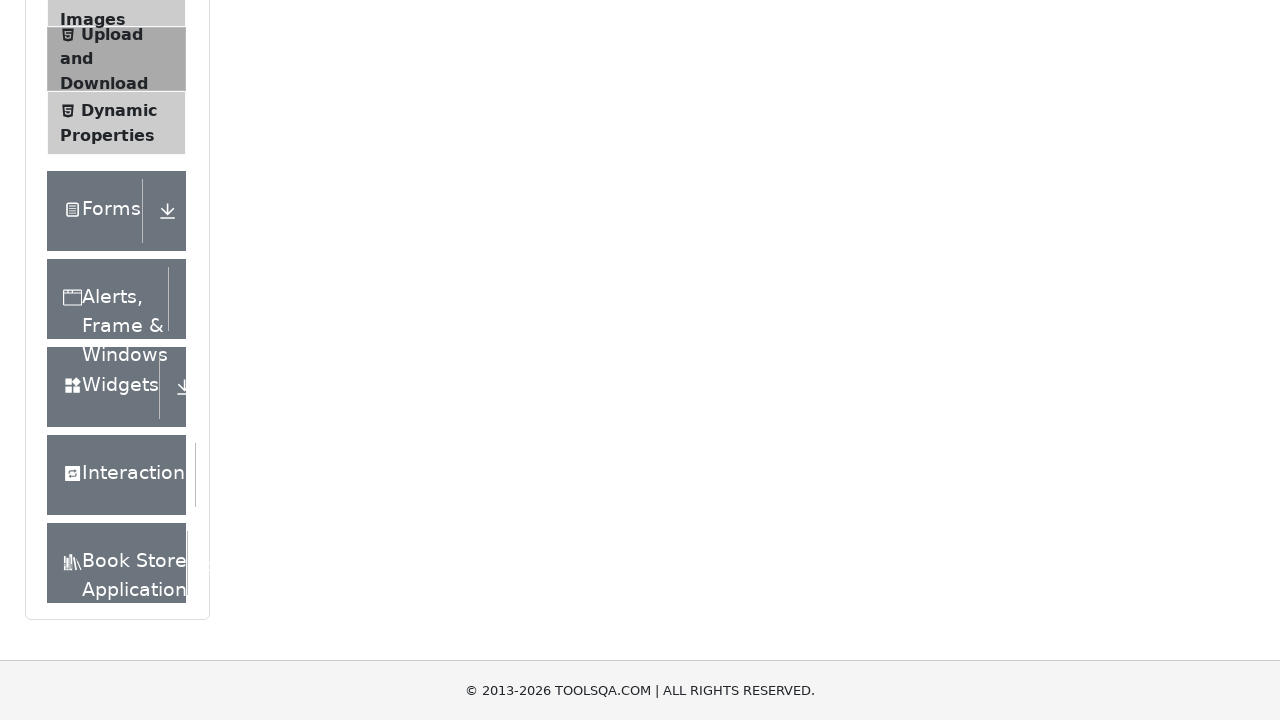